Navigates to OLX search results for car covers and scrolls through the page to load all items

Starting URL: https://www.olx.in/items/q-car-cover

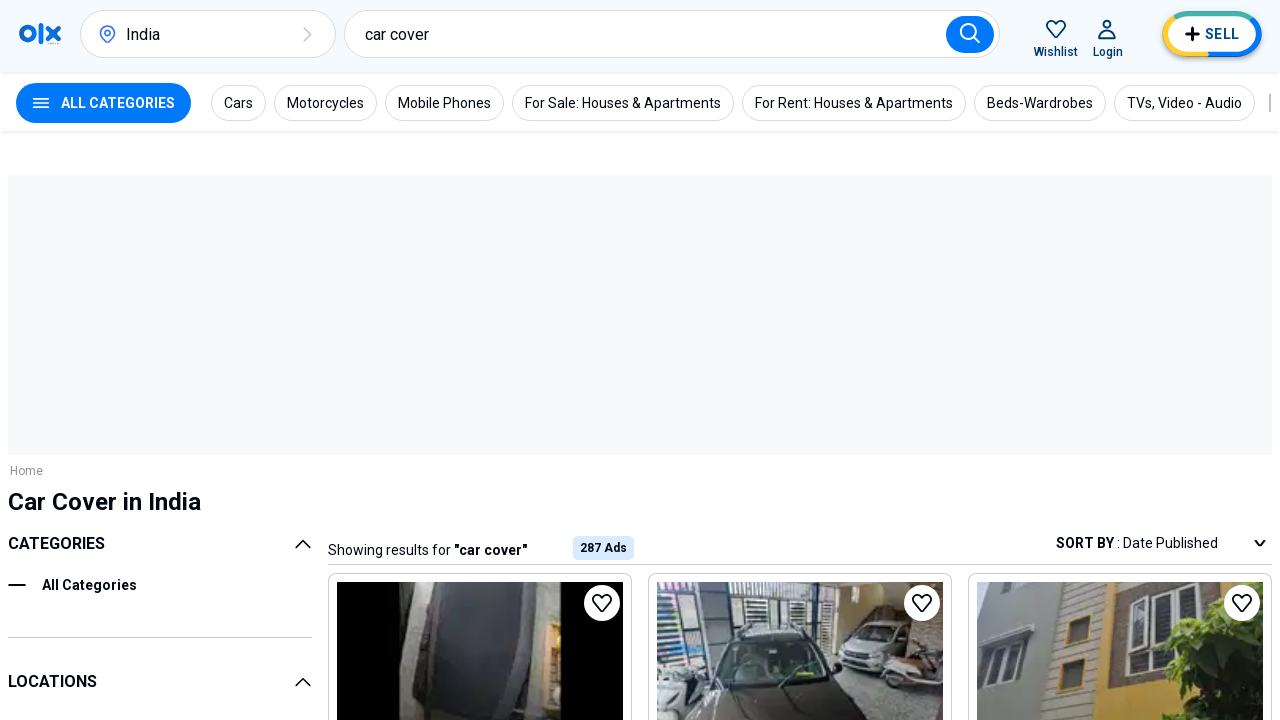

Scrolled to 0% of page height to load more items
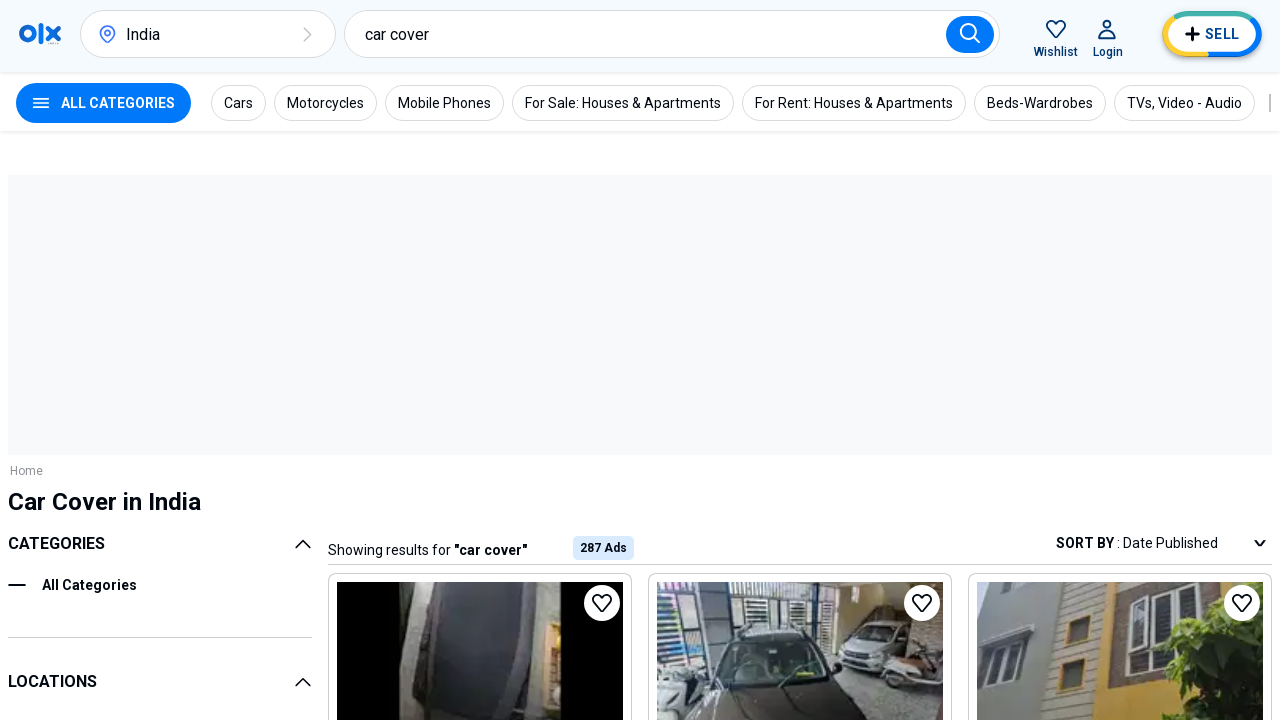

Scrolled to 8% of page height to load more items
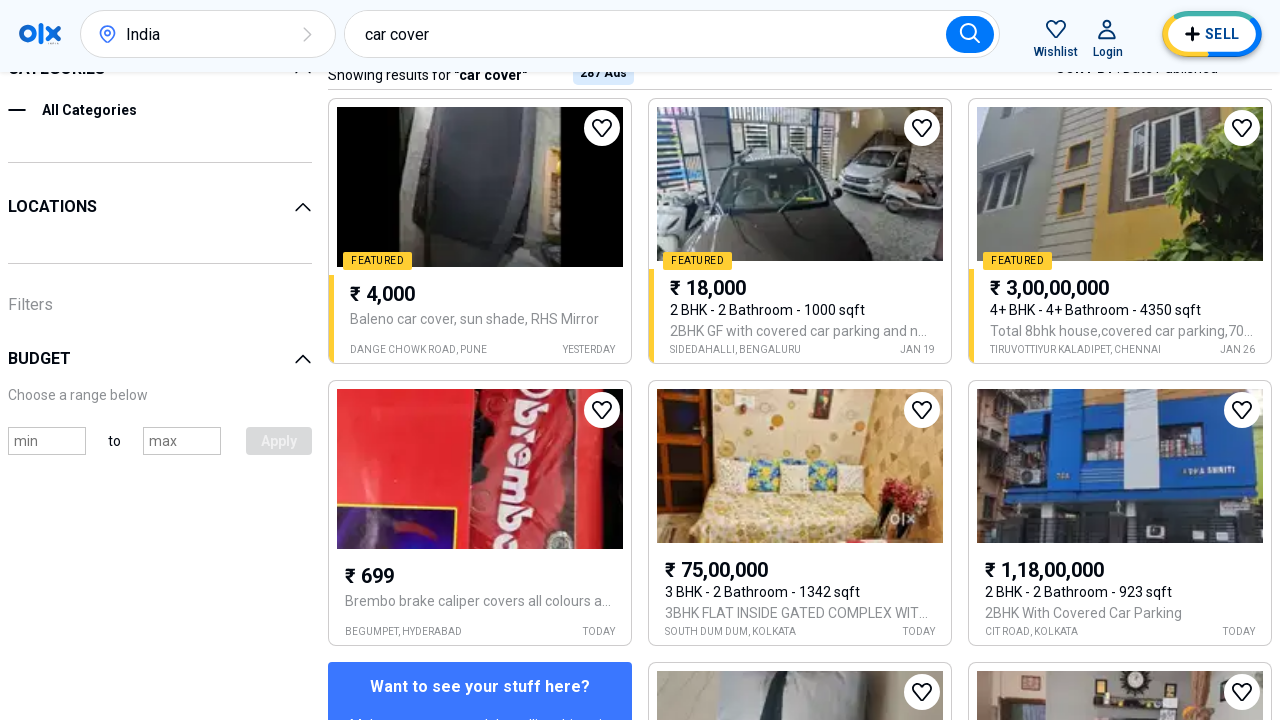

Scrolled to 17% of page height to load more items
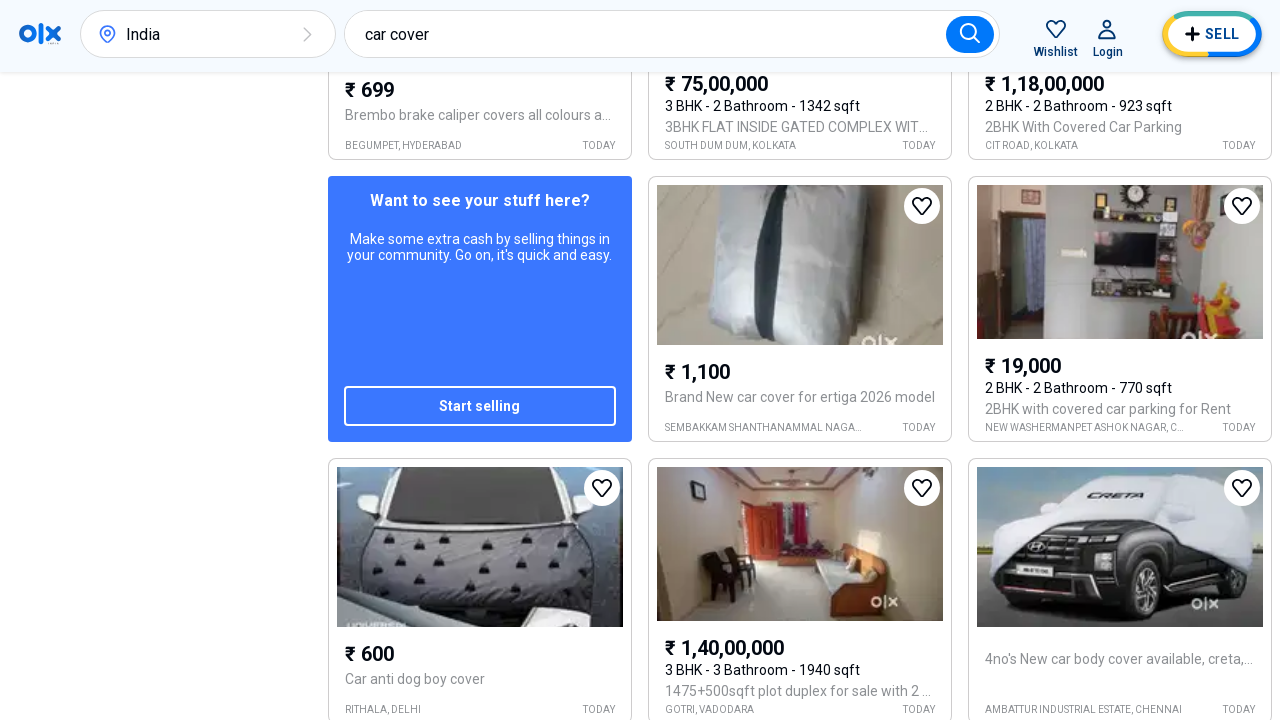

Scrolled to 25% of page height to load more items
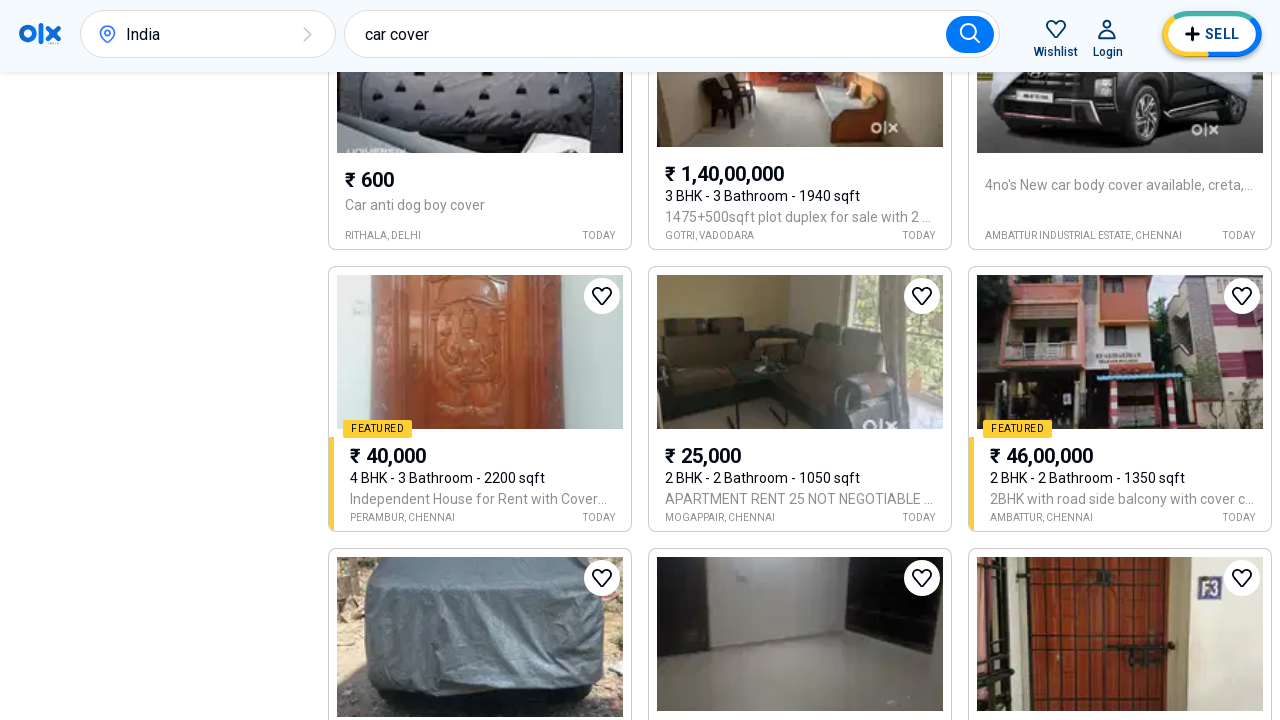

Scrolled to 33% of page height to load more items
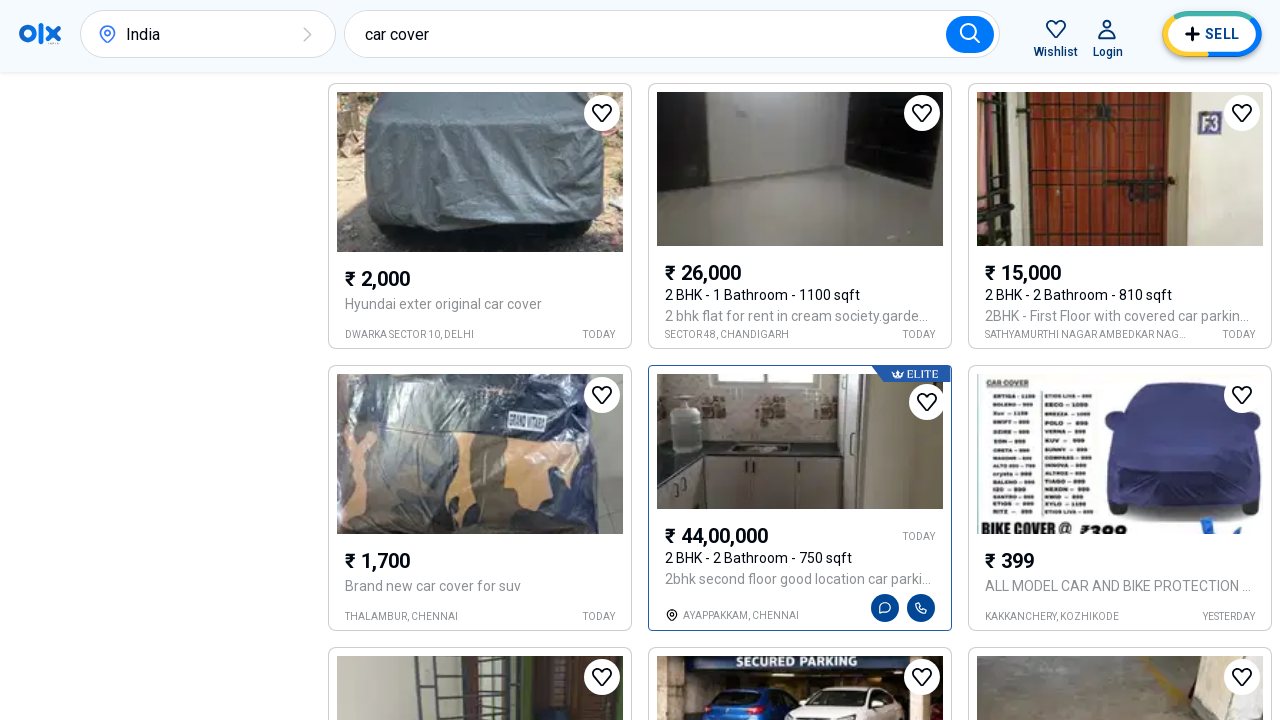

Scrolled to 42% of page height to load more items
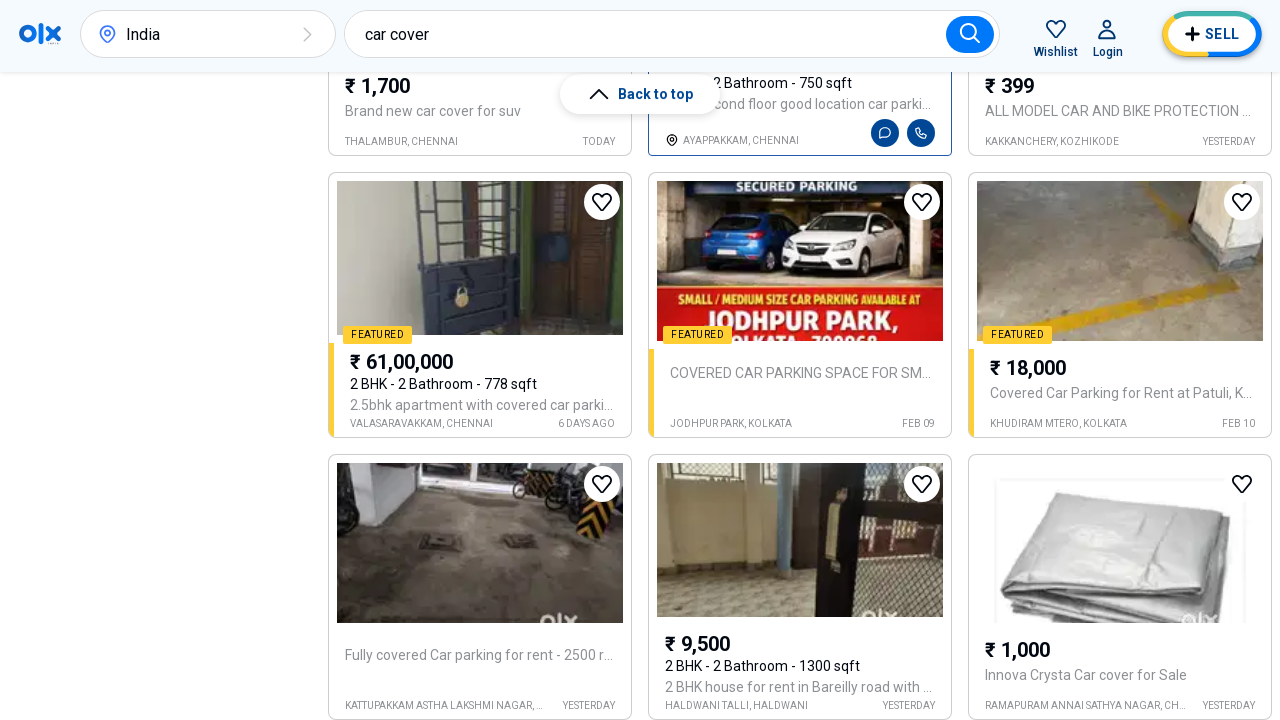

Scrolled to 50% of page height to load more items
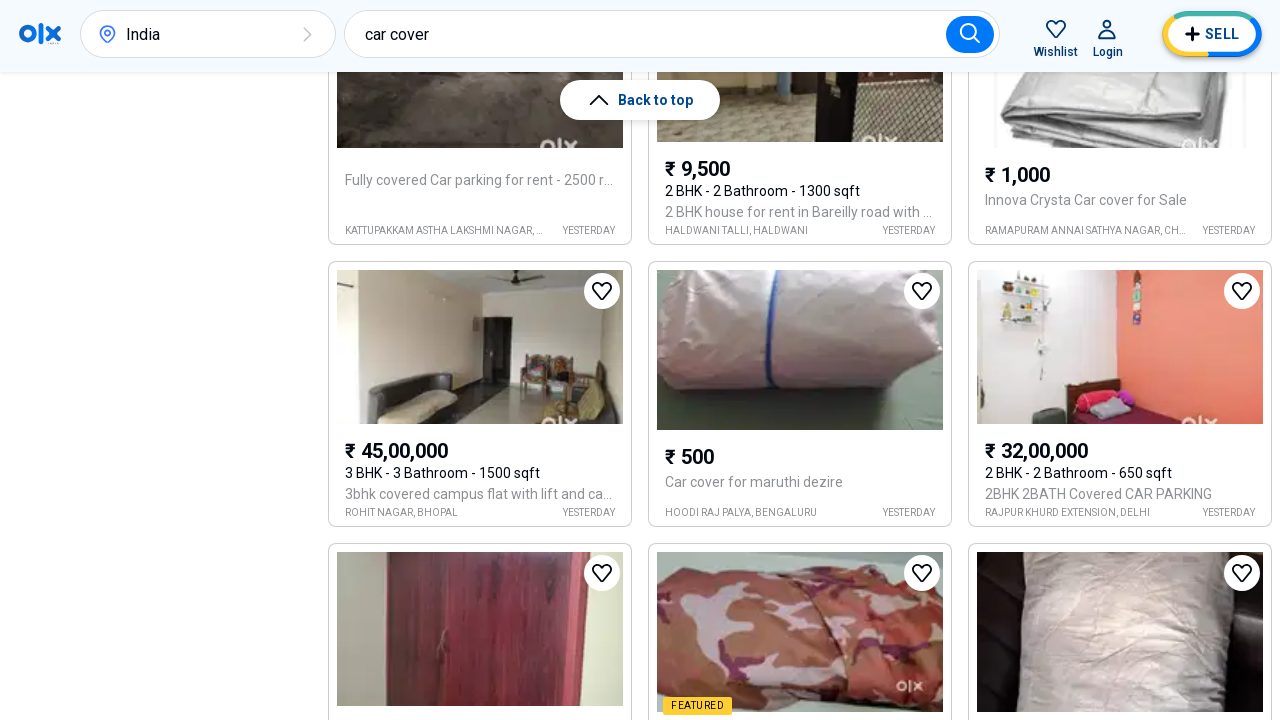

Scrolled to 58% of page height to load more items
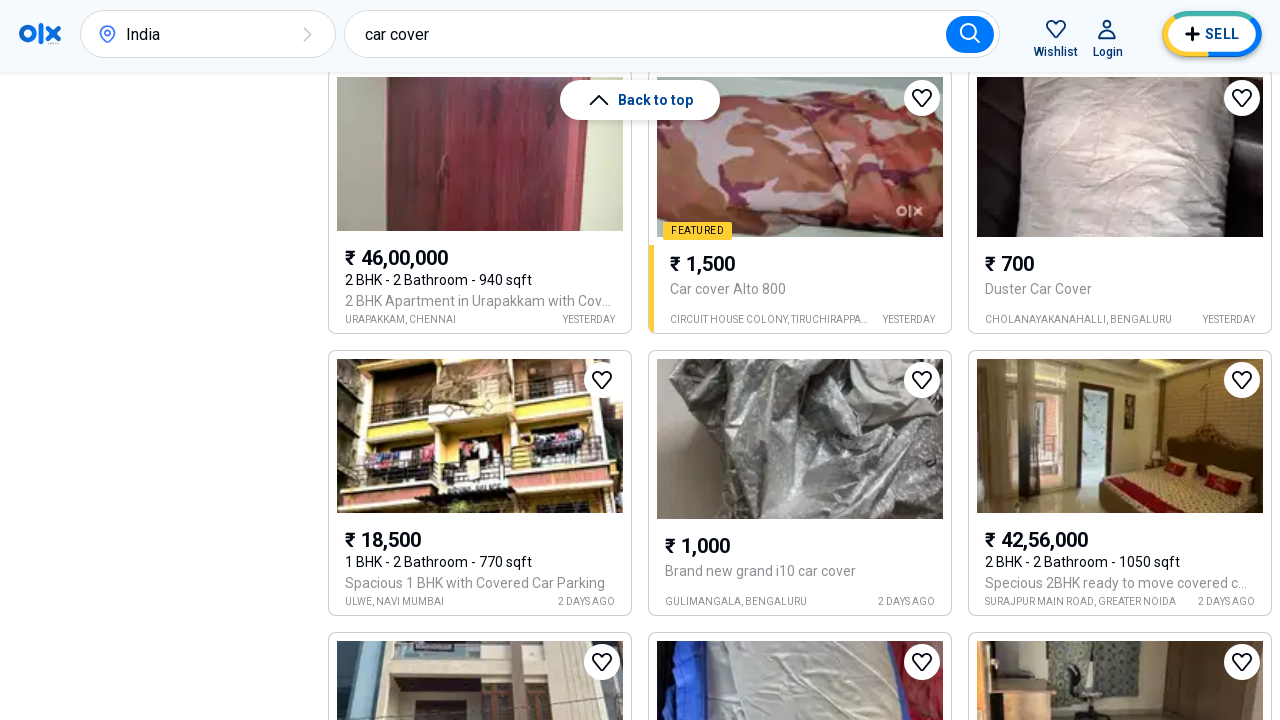

Scrolled to 67% of page height to load more items
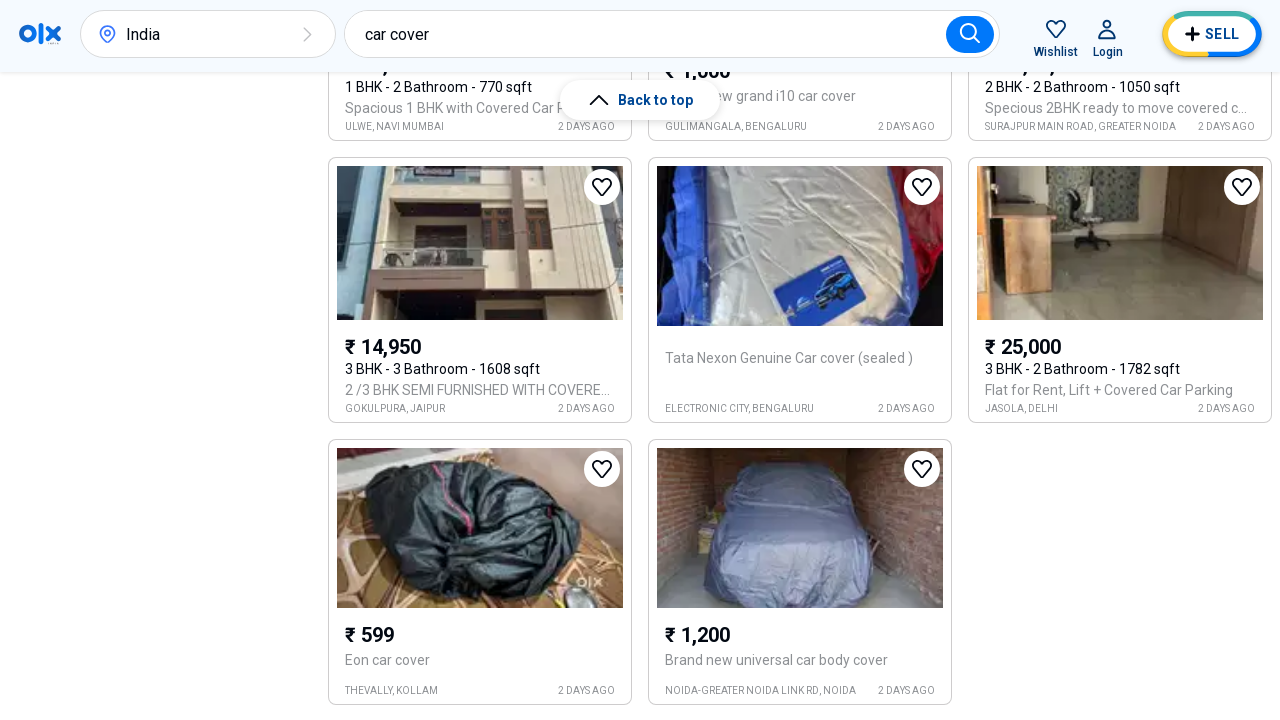

Scrolled to 75% of page height to load more items
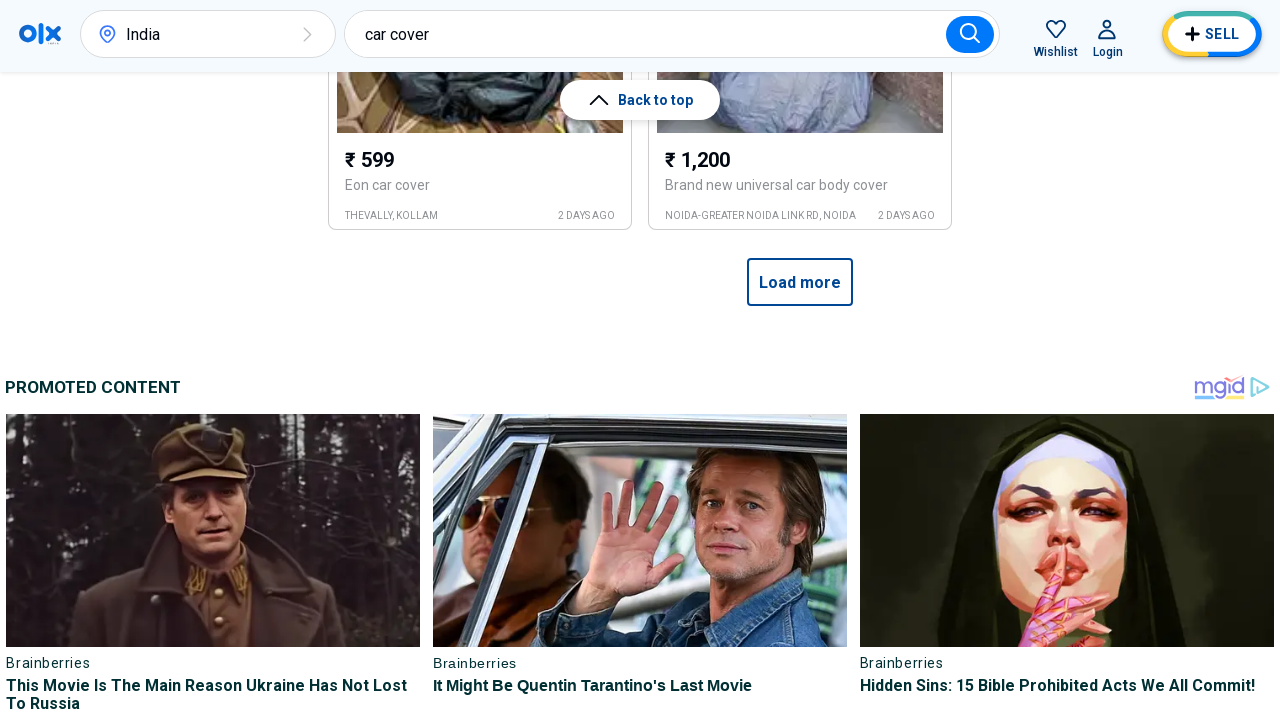

Scrolled to 83% of page height to load more items
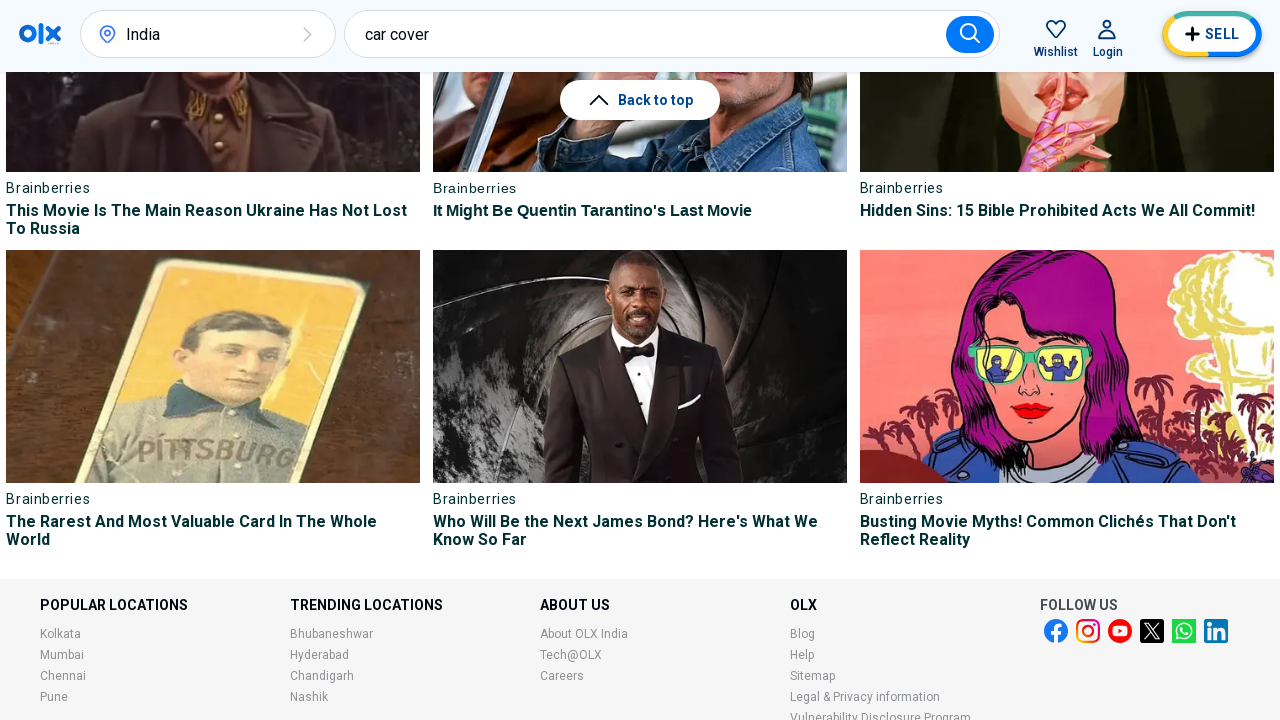

Scrolled to 92% of page height to load more items
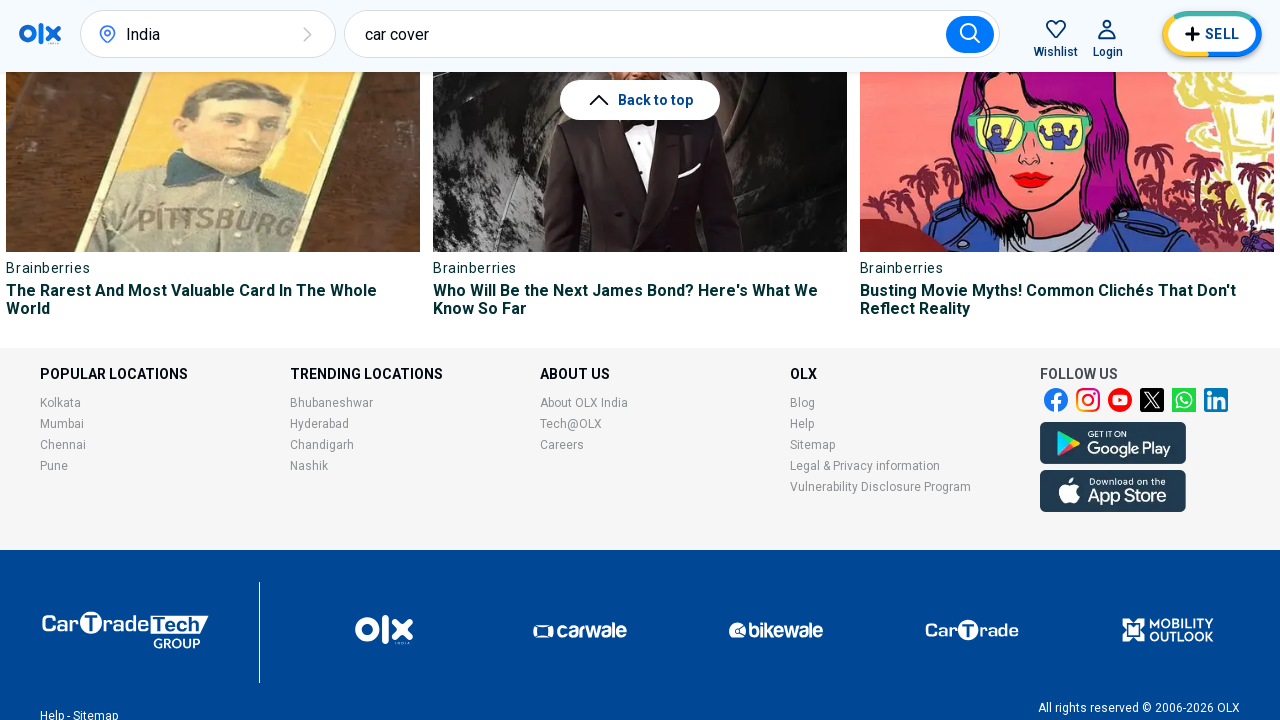

Waited for car cover items to load on the page
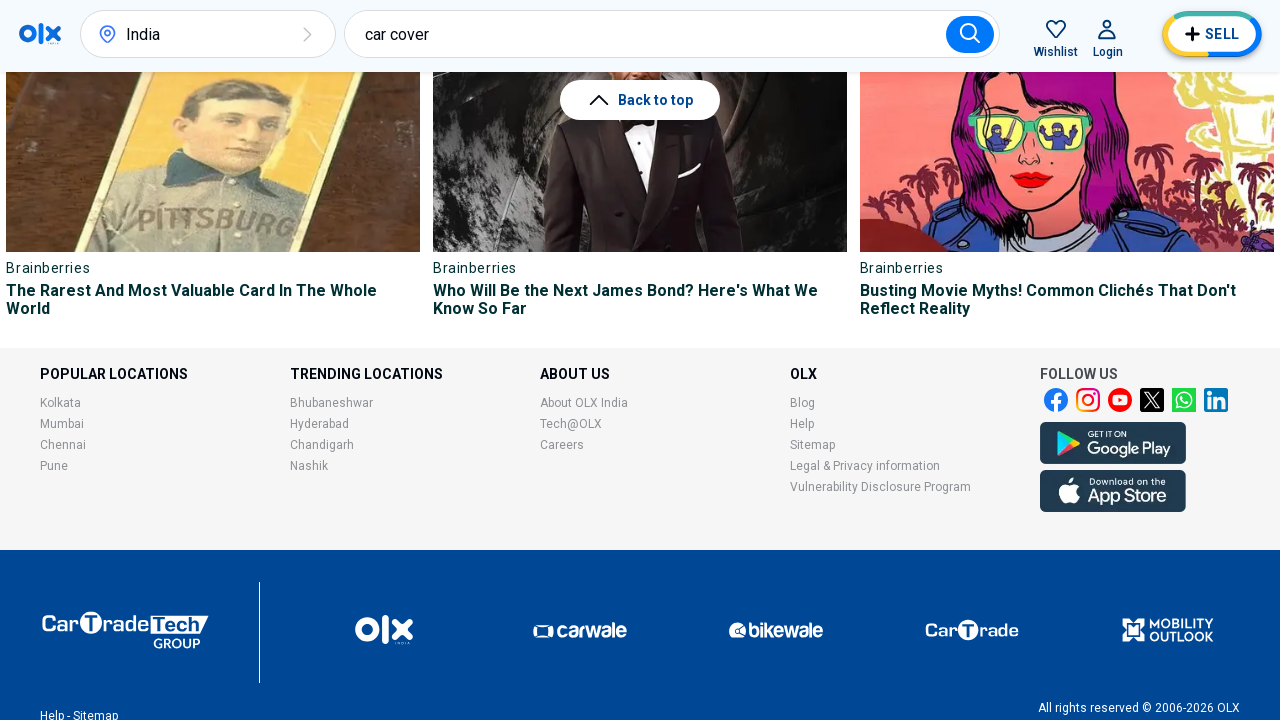

Found 40 car cover items on the page
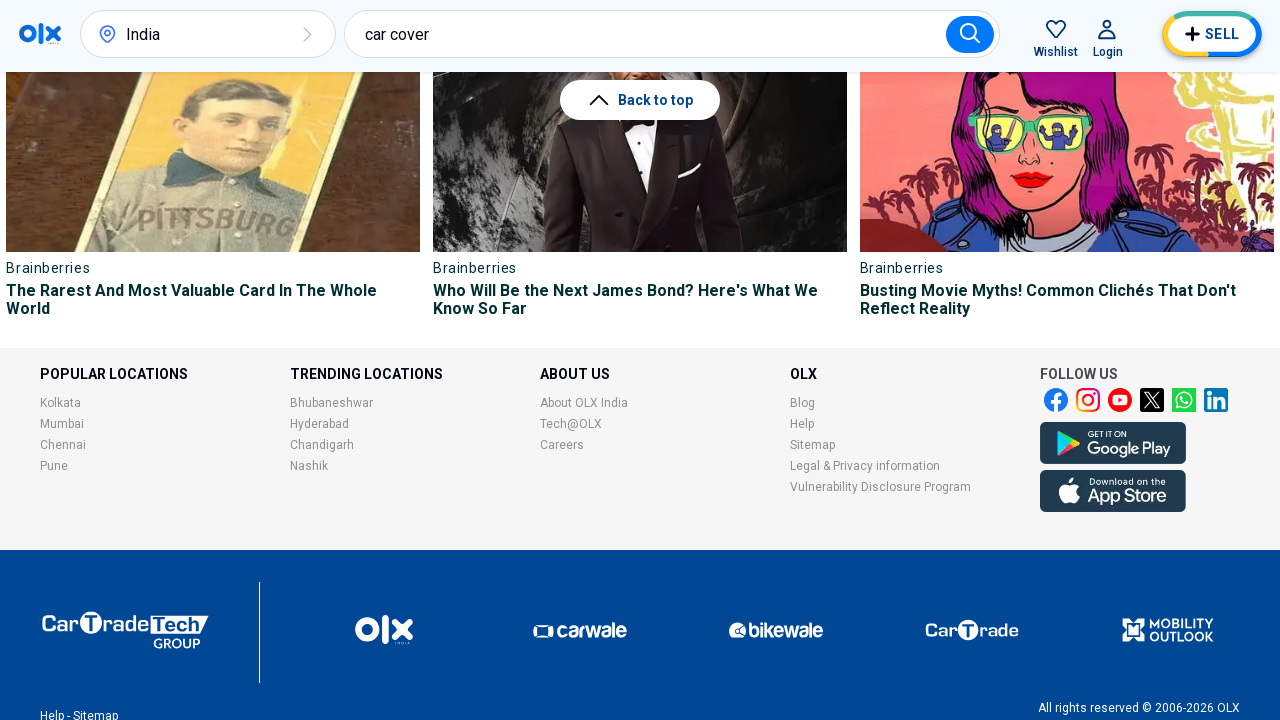

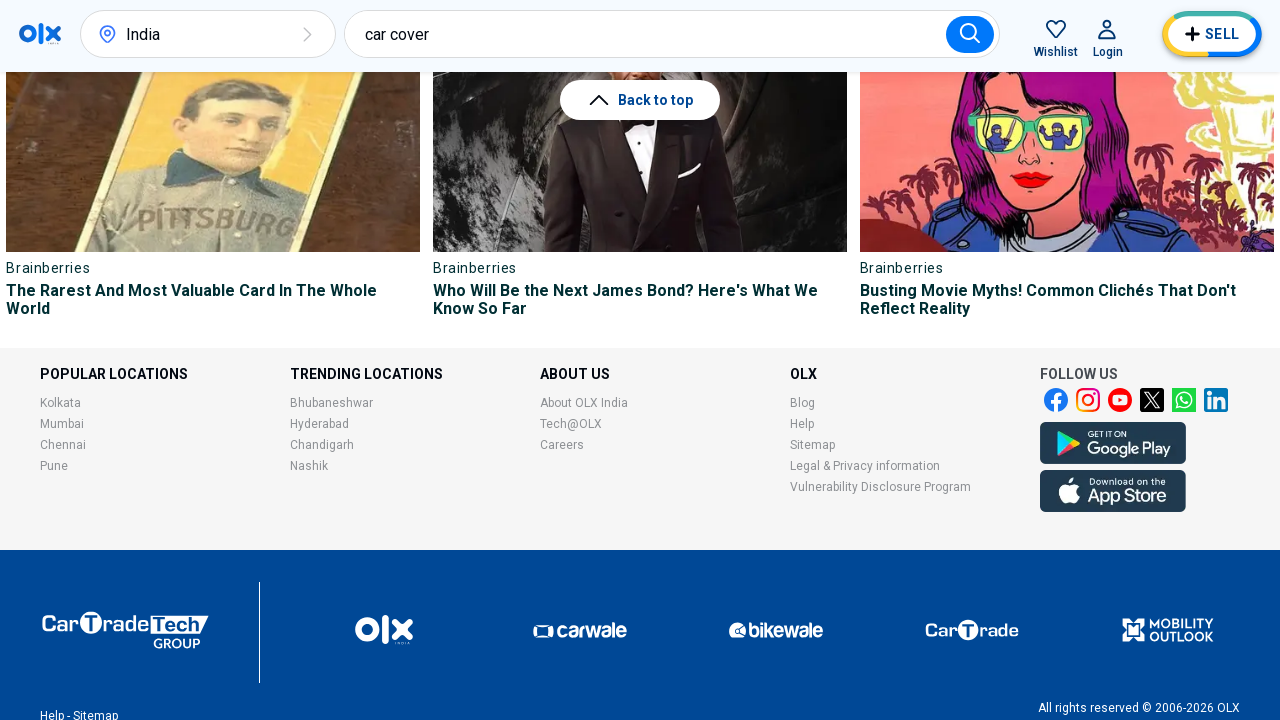